Tests navigation on a book catalog website by loading the main page, verifying search results are displayed, checking that genre categories are visible, and navigating to the next page of results.

Starting URL: http://books.toscrape.com/

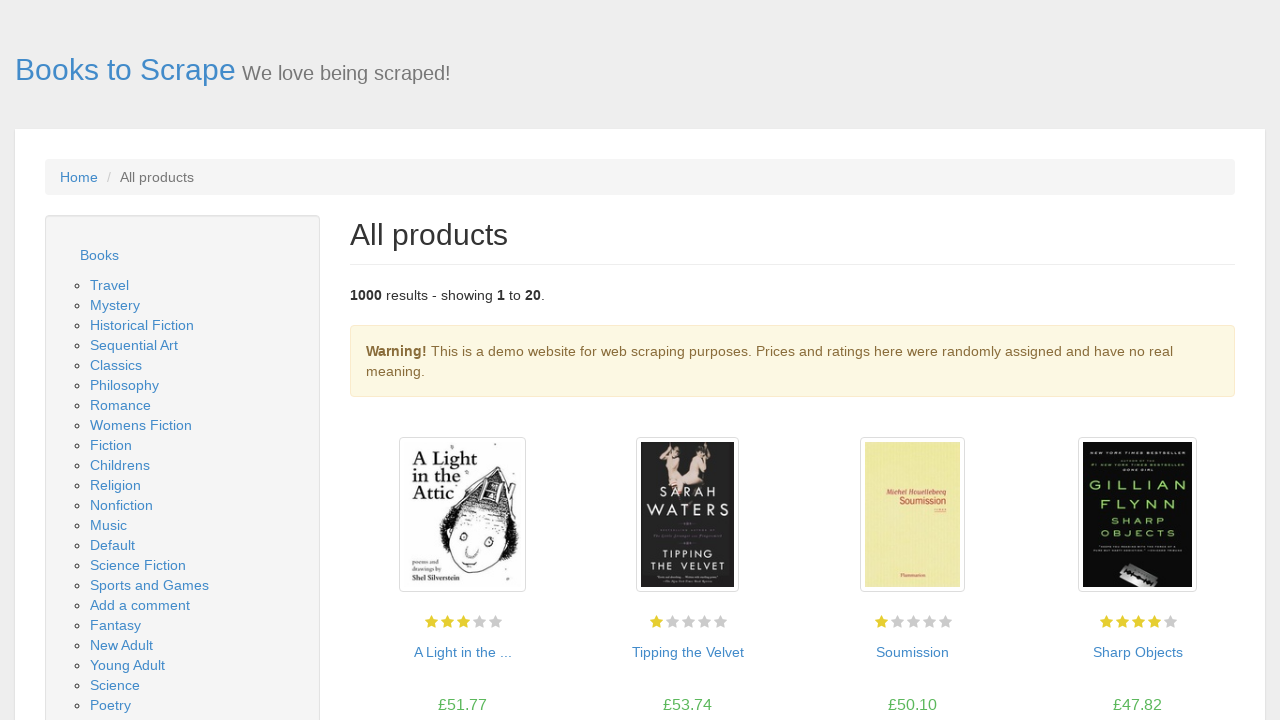

Verified search results count is displayed on main page
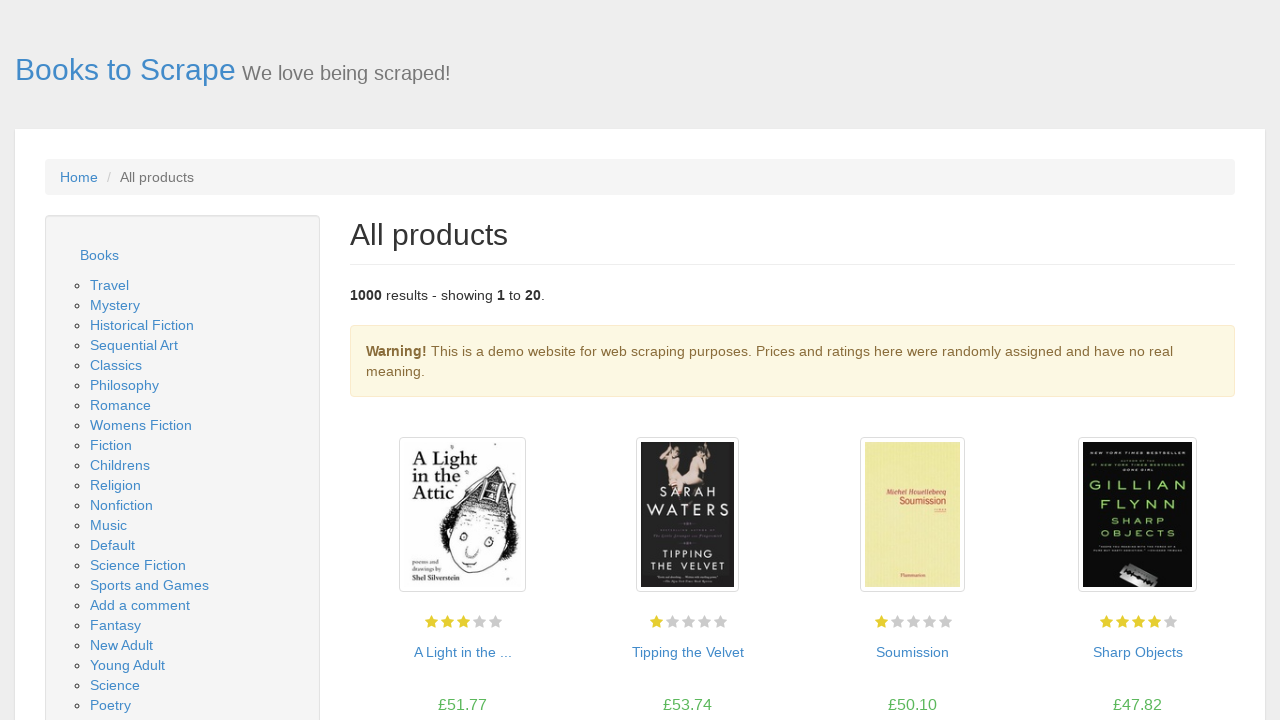

Verified genre categories sidebar is loaded
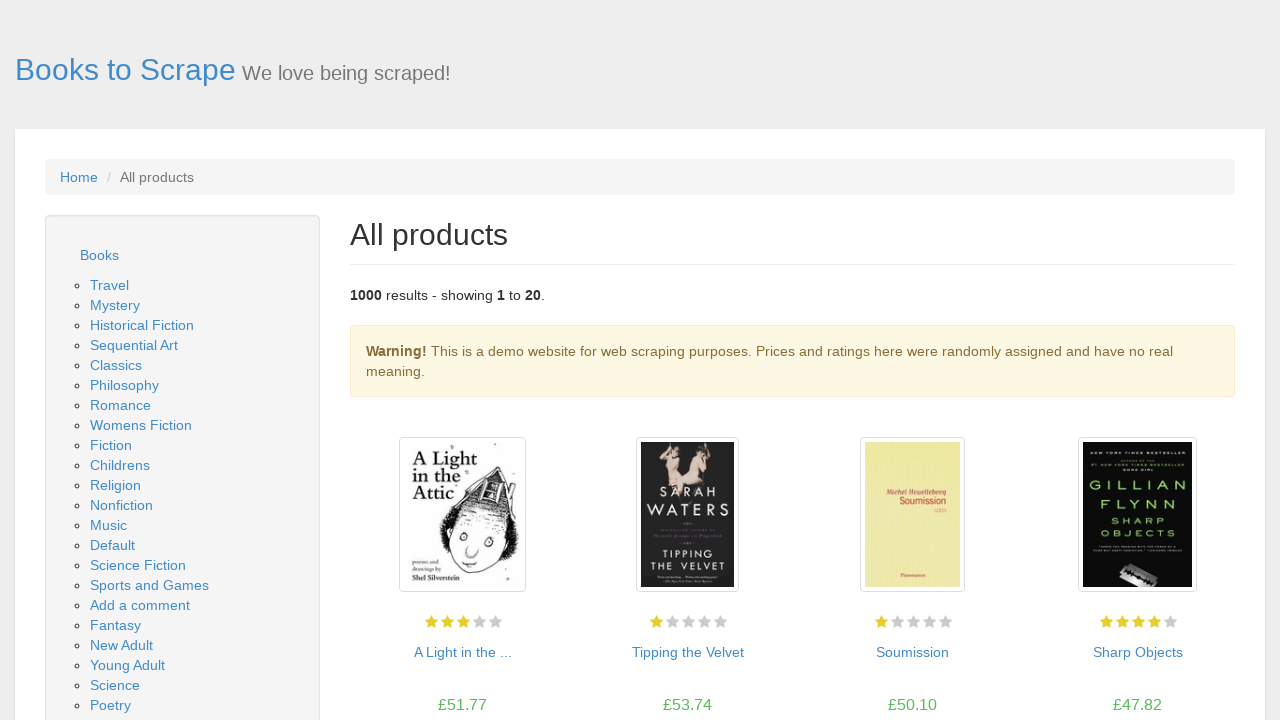

Verified book articles are displayed on the page
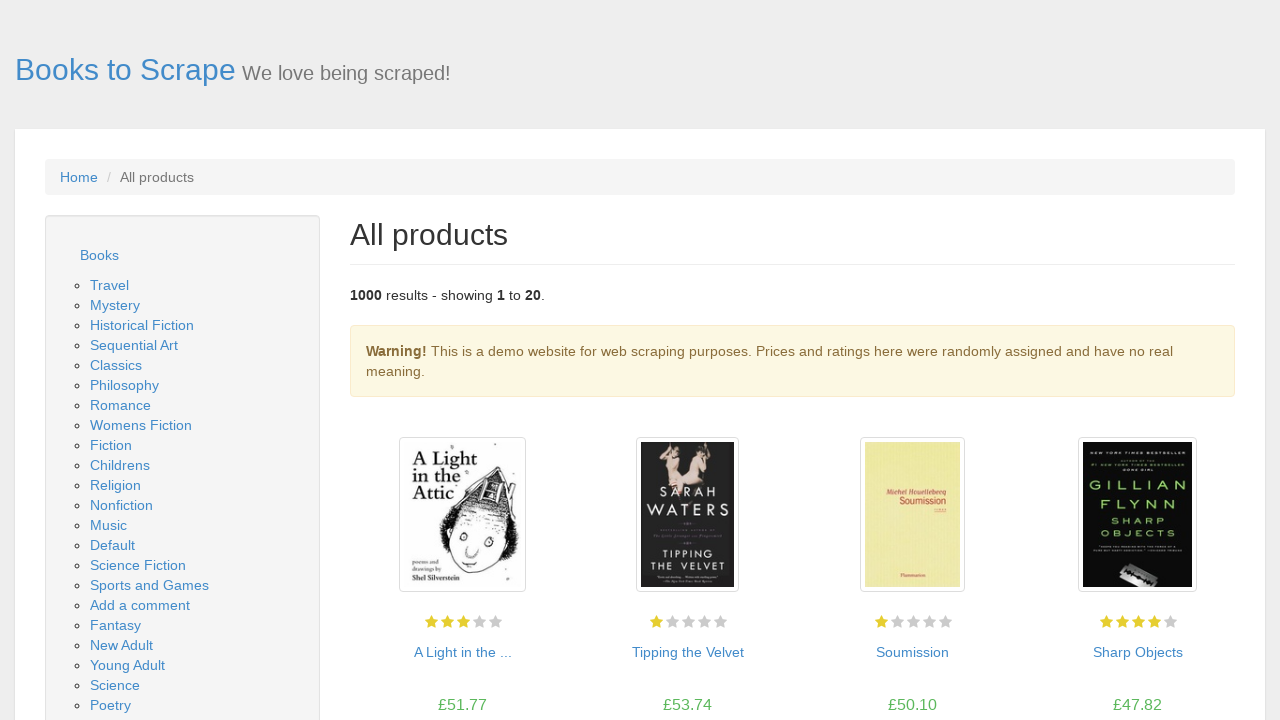

Clicked next page button to navigate to page 2 at (1206, 654) on .next a
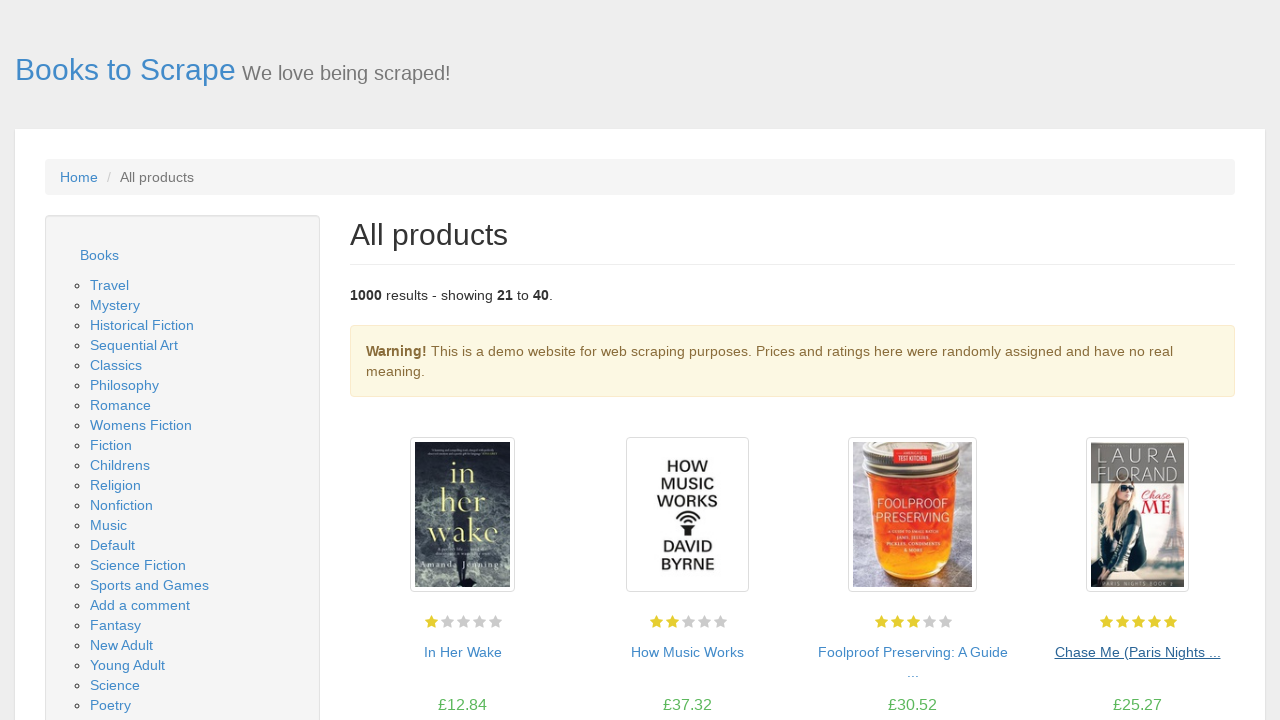

New page content loaded with book articles
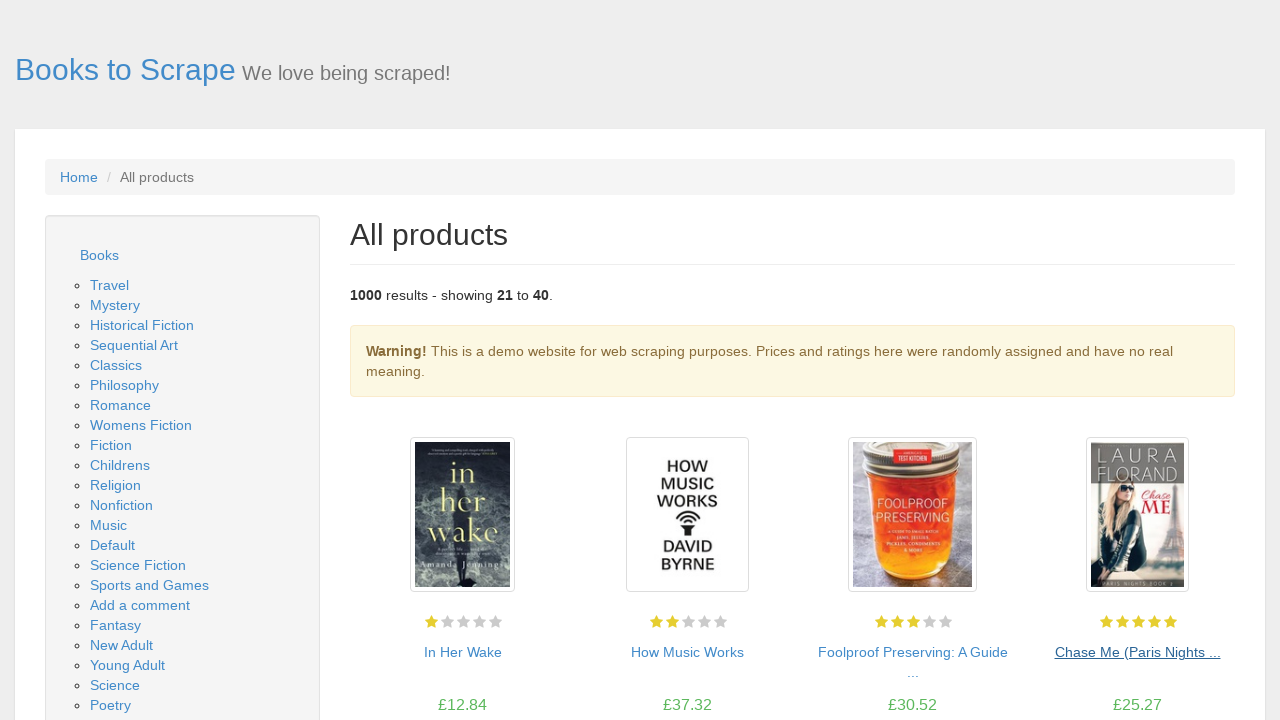

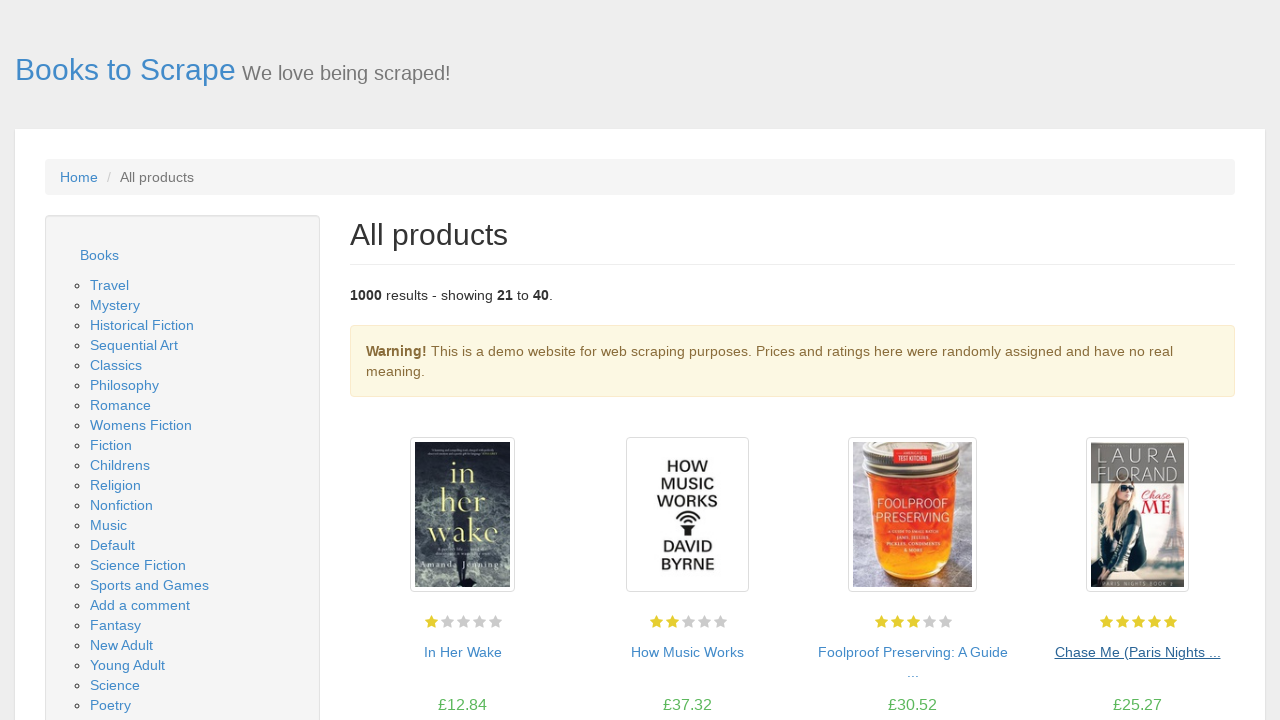